Tests data persistence by adding todos, marking one complete, and reloading the page.

Starting URL: https://demo.playwright.dev/todomvc

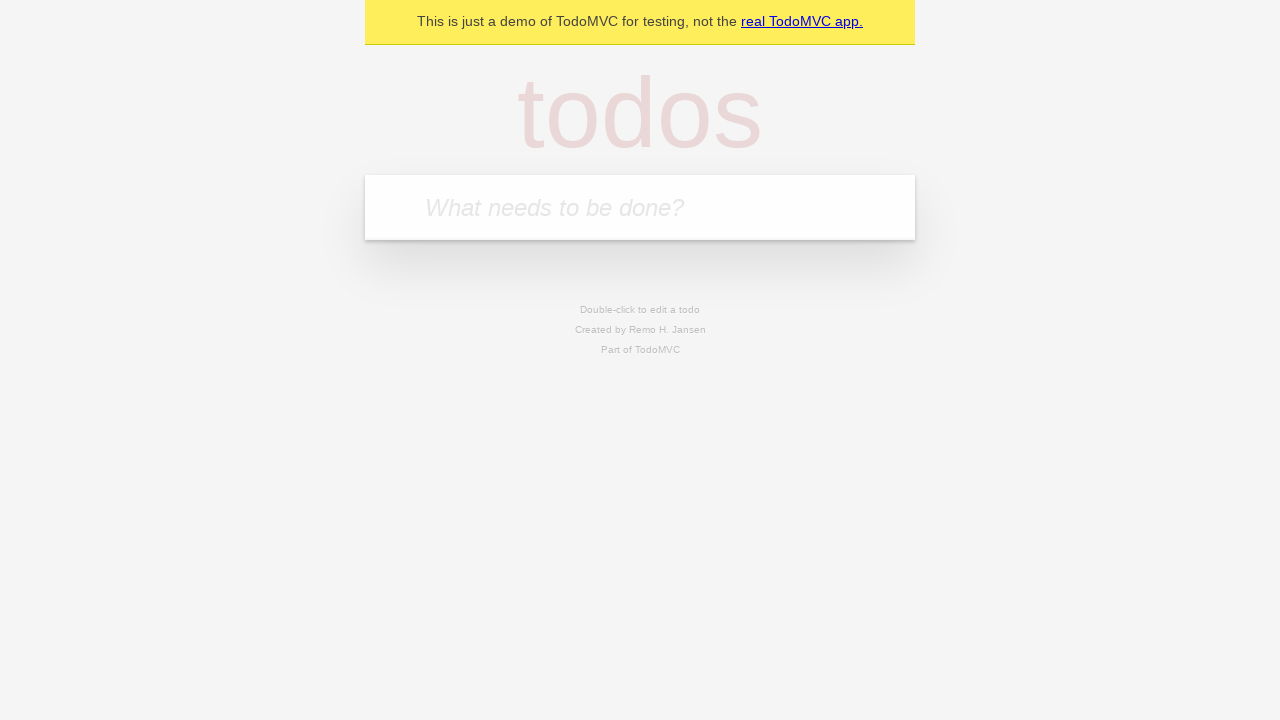

Filled first todo input field with 'buy some cheese' on .new-todo
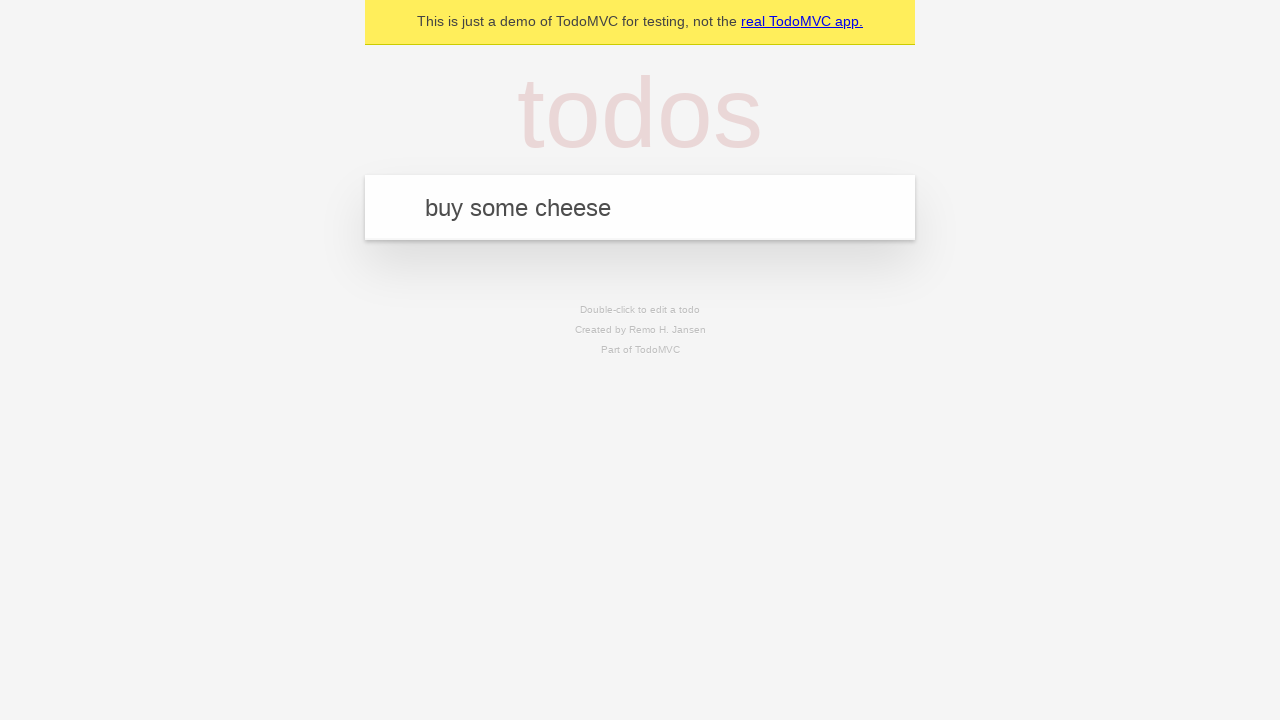

Pressed Enter to add first todo on .new-todo
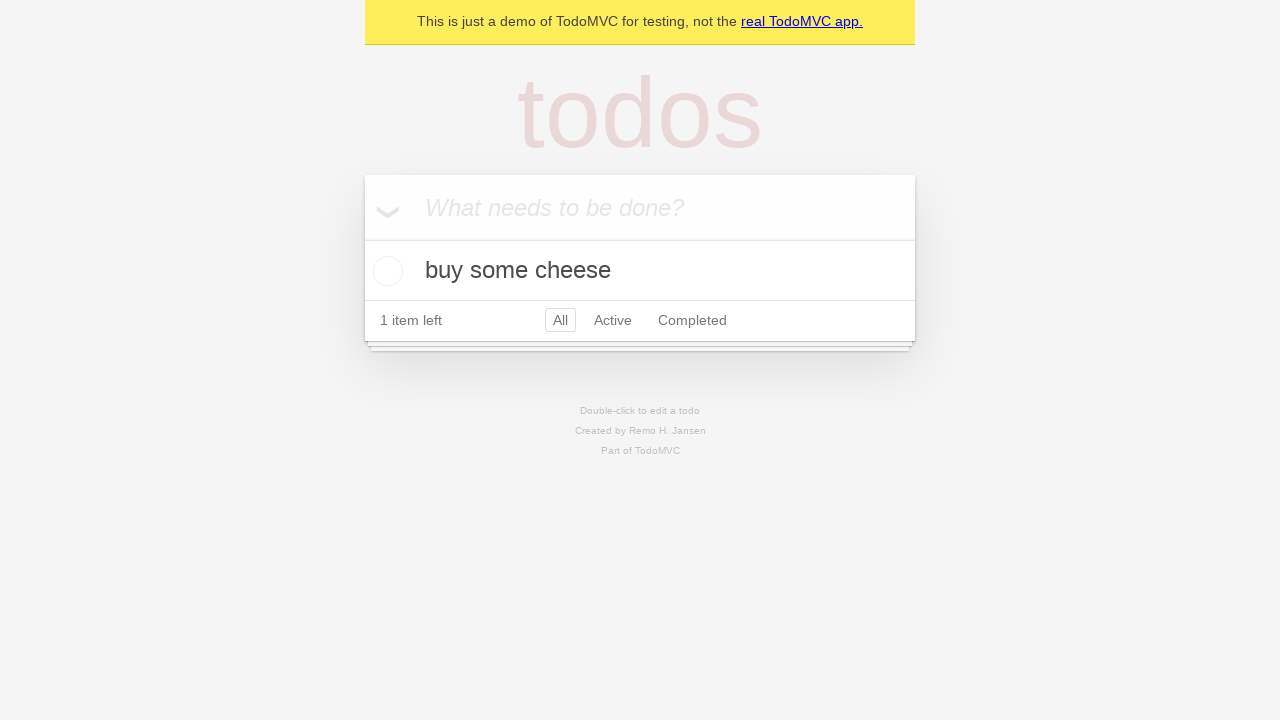

Filled second todo input field with 'feed the cat' on .new-todo
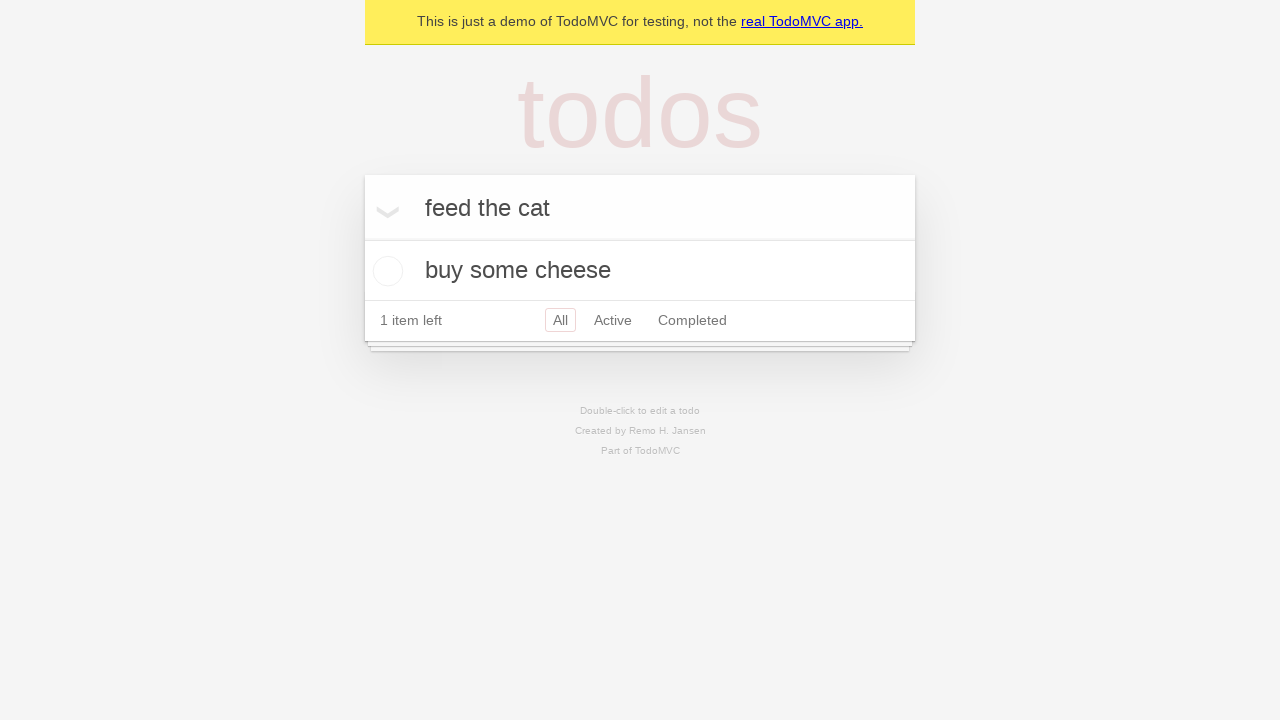

Pressed Enter to add second todo on .new-todo
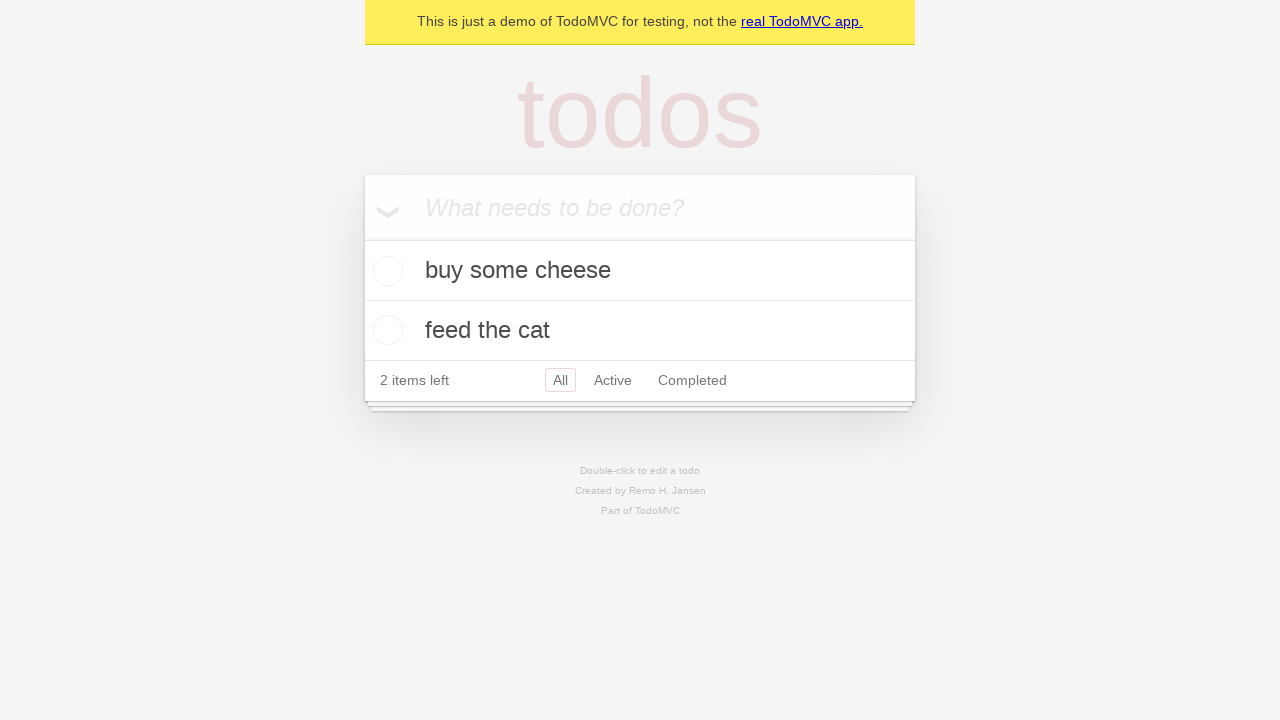

Located all todo items in the list
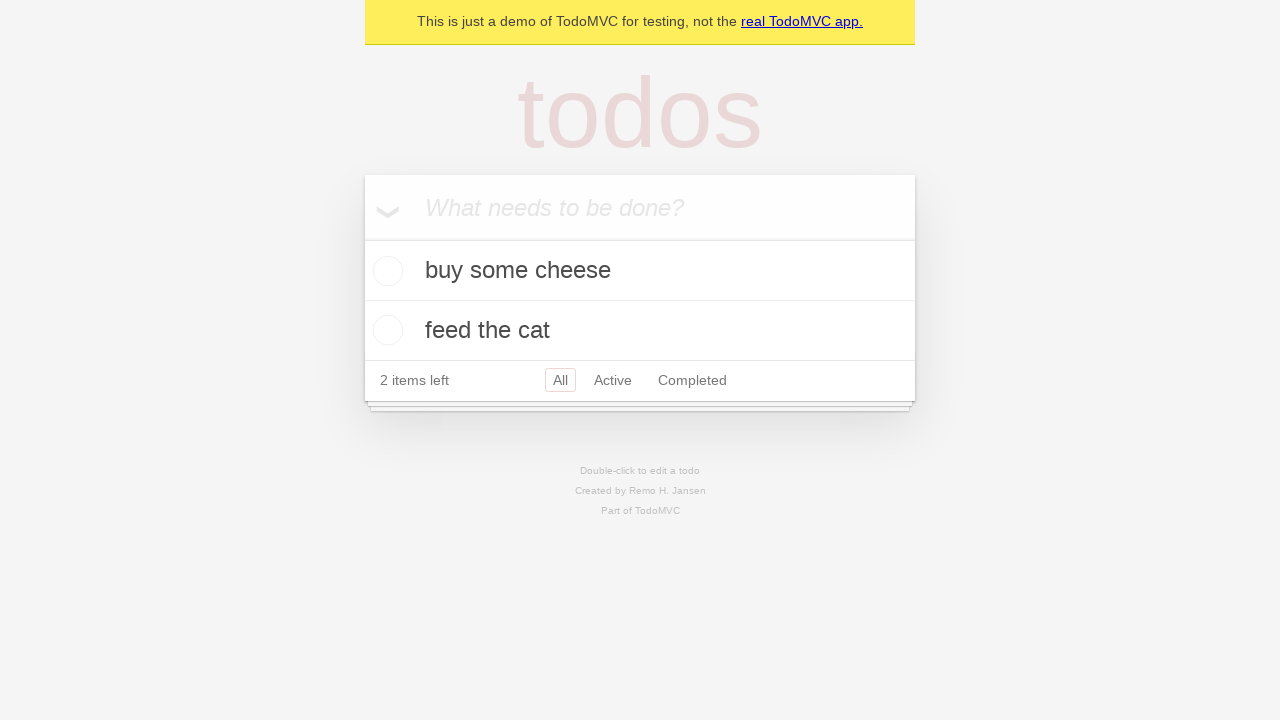

Marked first todo as complete at (385, 271) on .todo-list li >> nth=0 >> .toggle
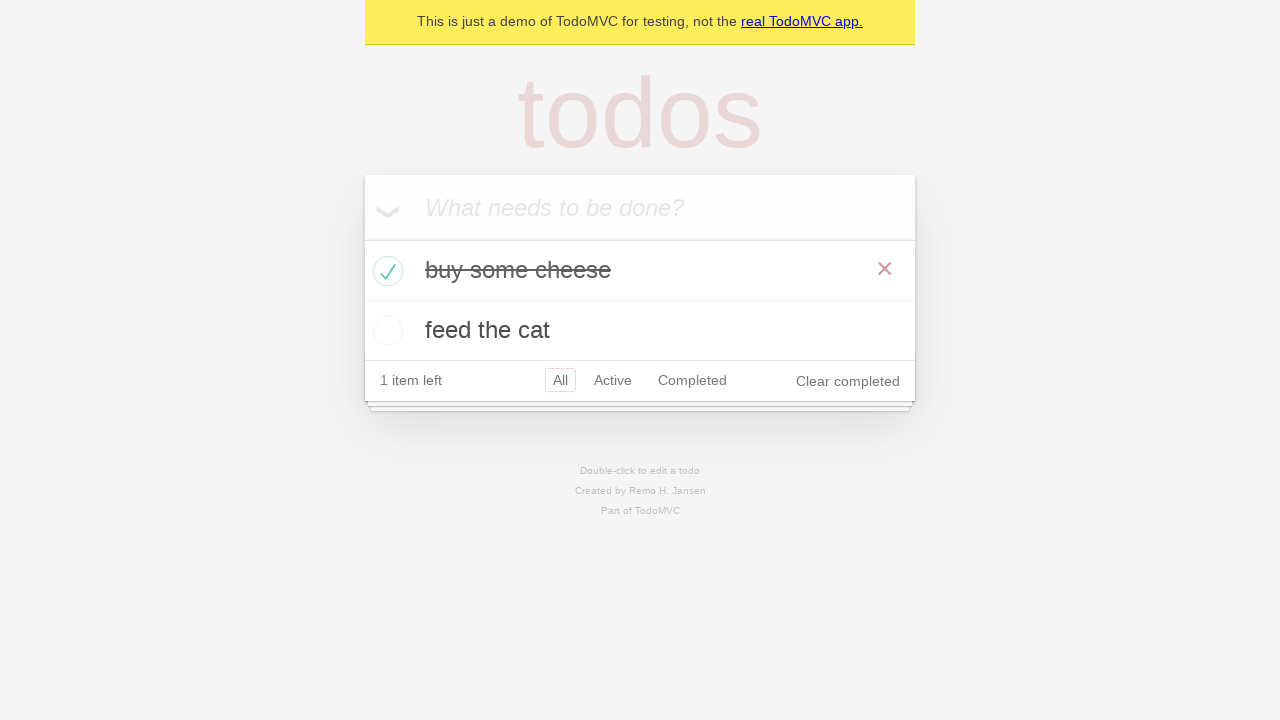

Reloaded the page to test data persistence
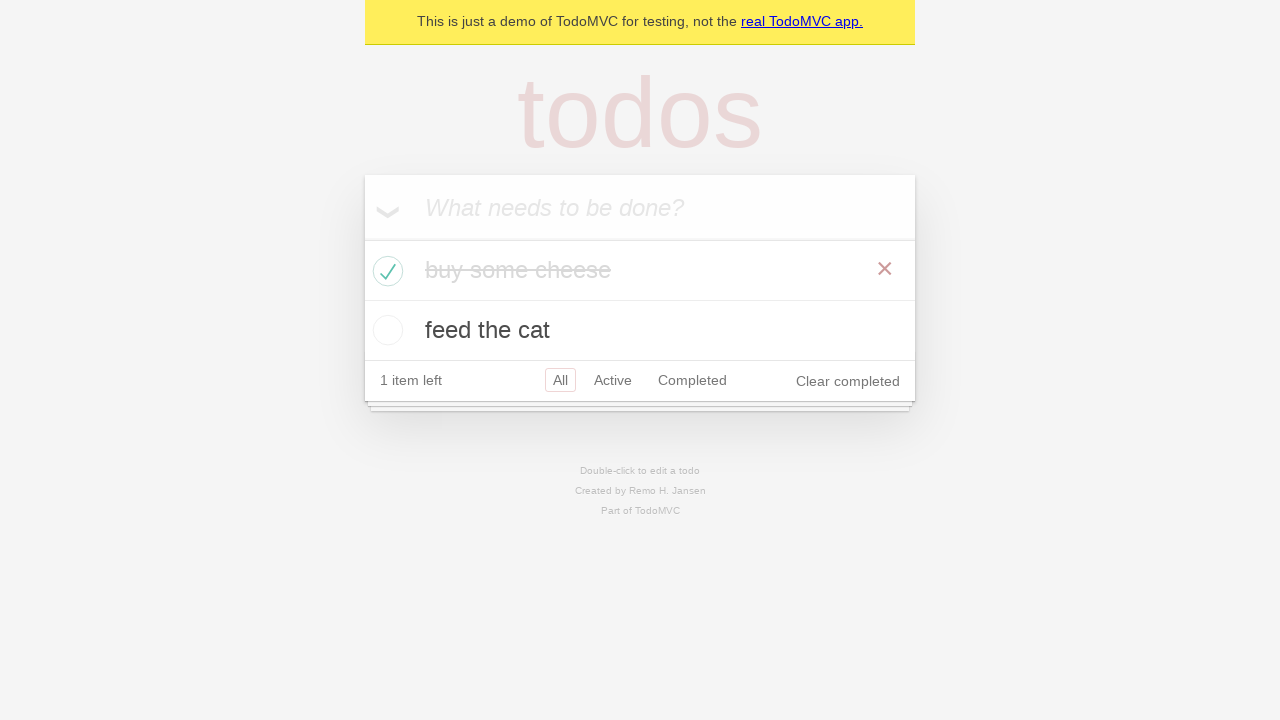

Todos loaded after page reload
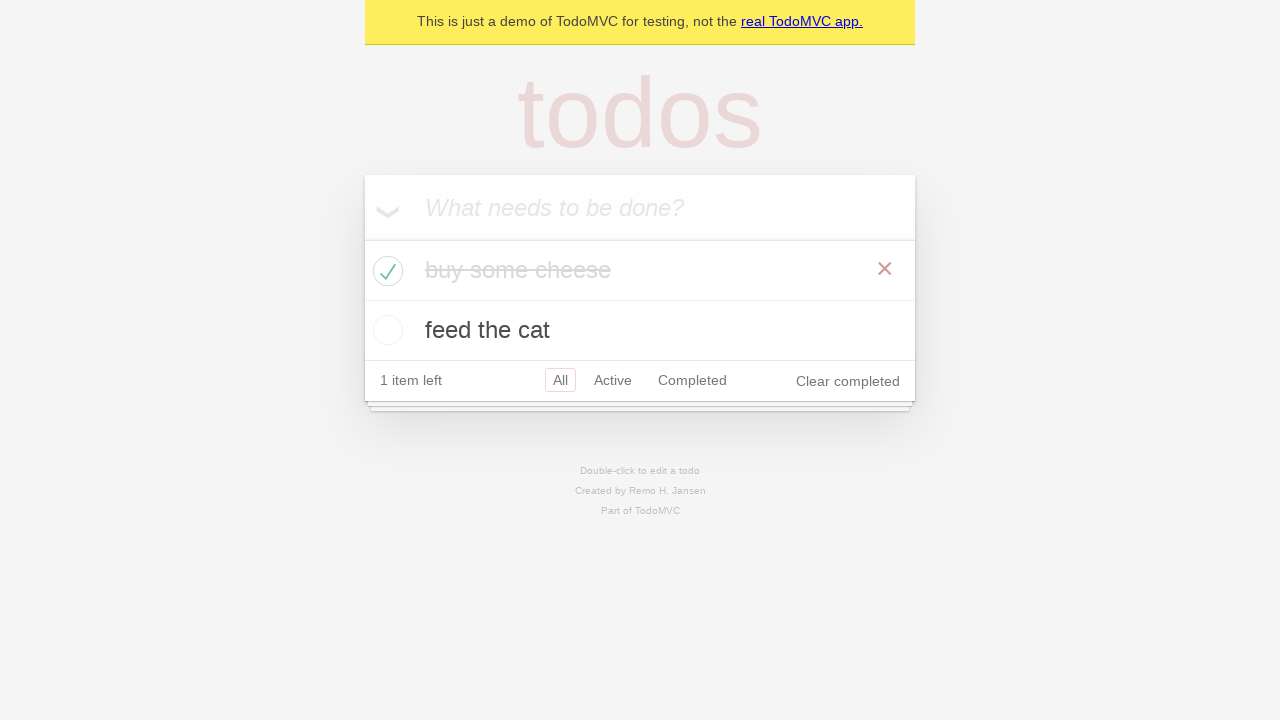

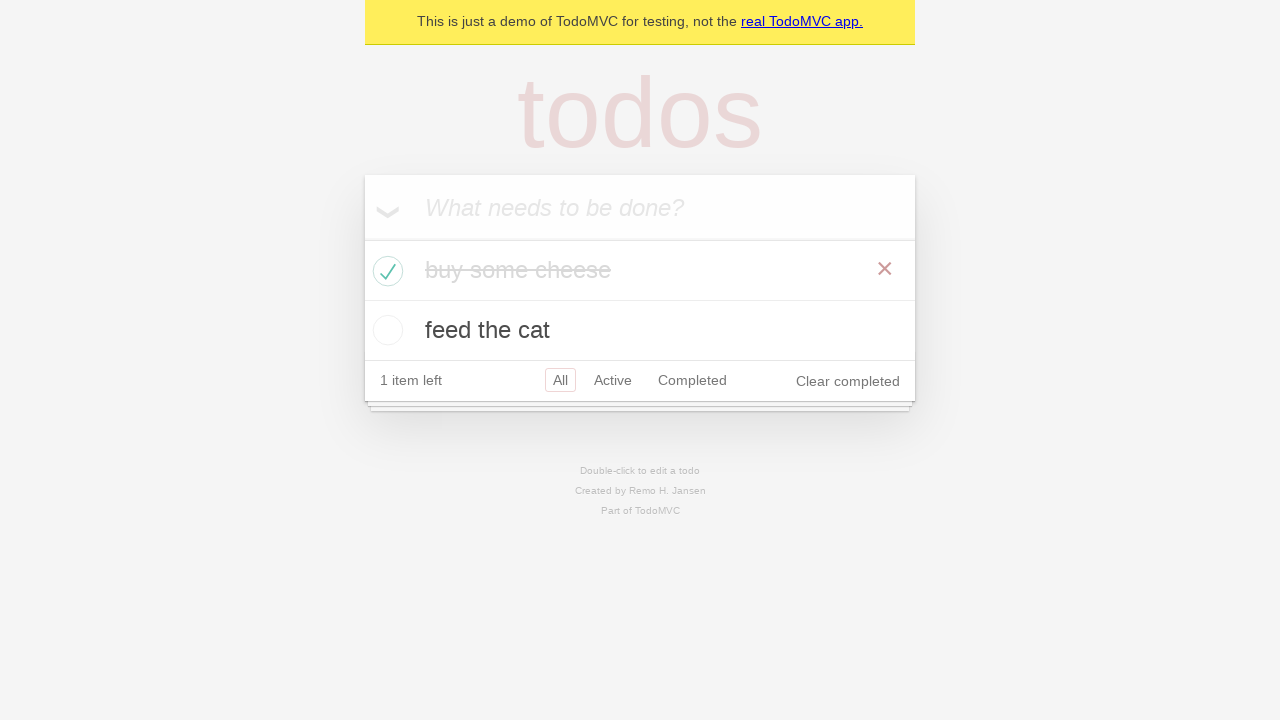